Opens Microsoft careers page, scrolls down to load content, and waits for user interaction

Starting URL: https://careers.microsoft.com/students/us/en/search-results

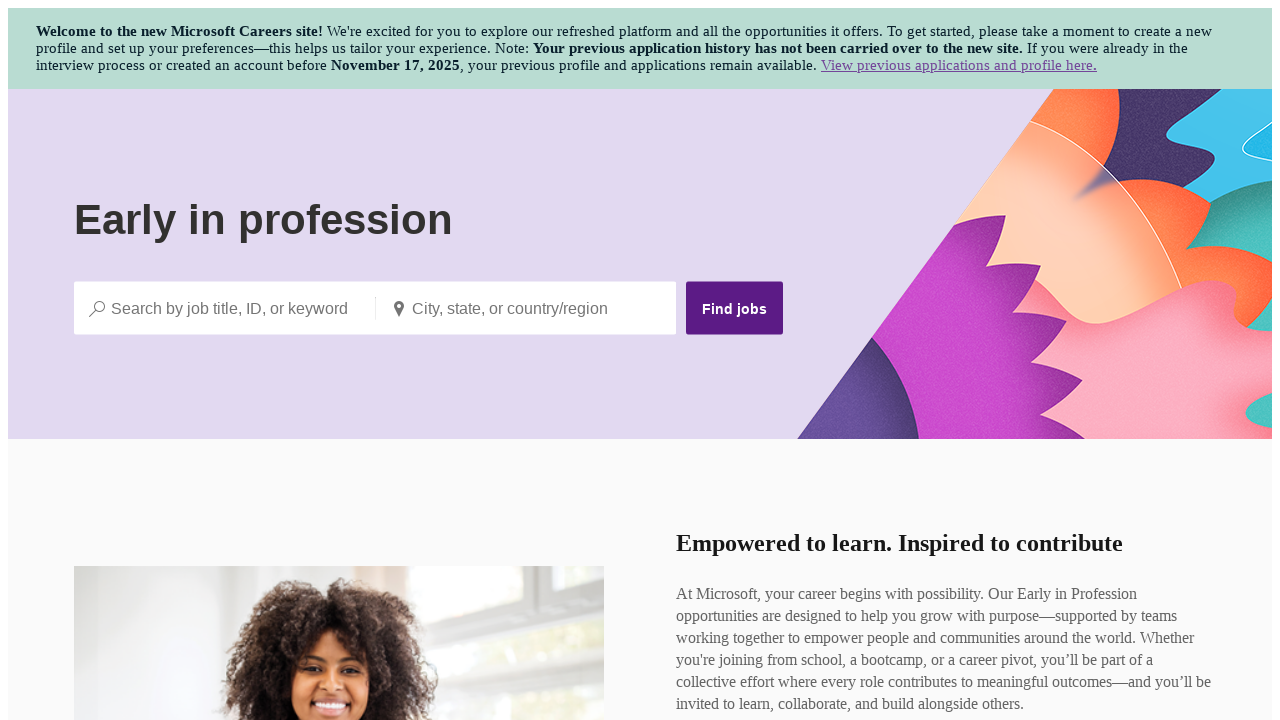

Scrolled down 300 pixels to load more content
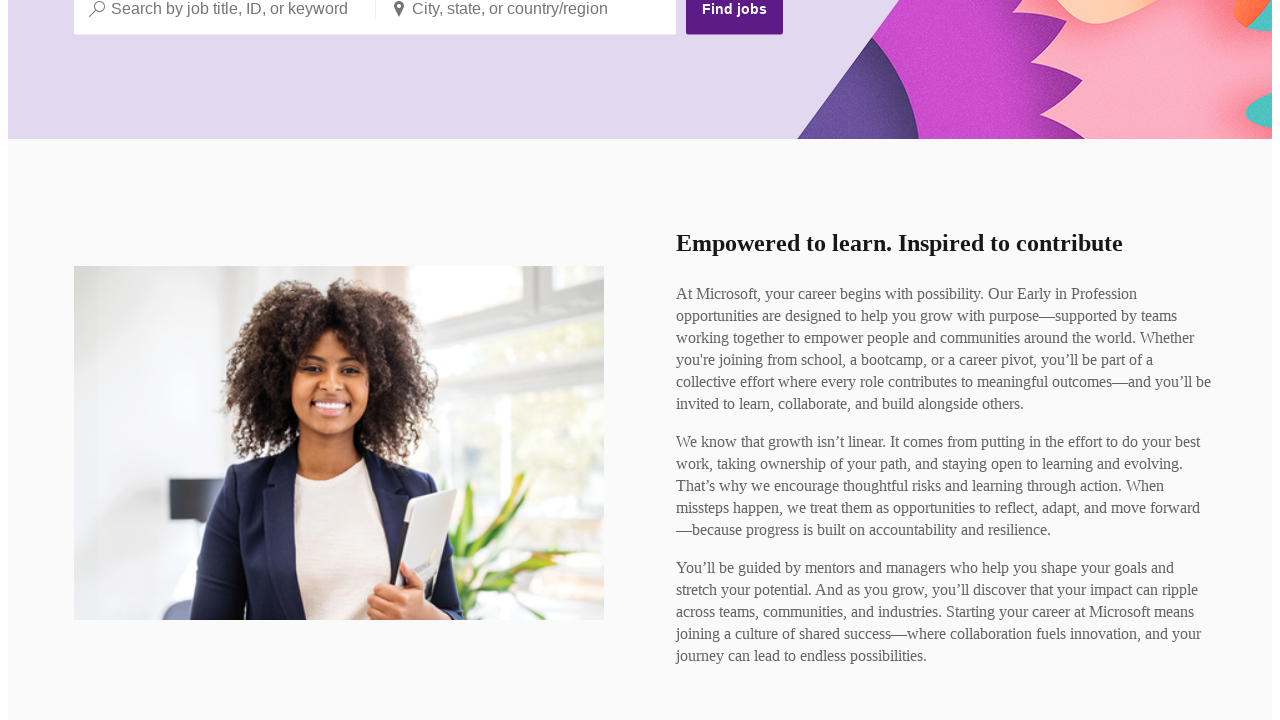

Waited 2 seconds for content to load
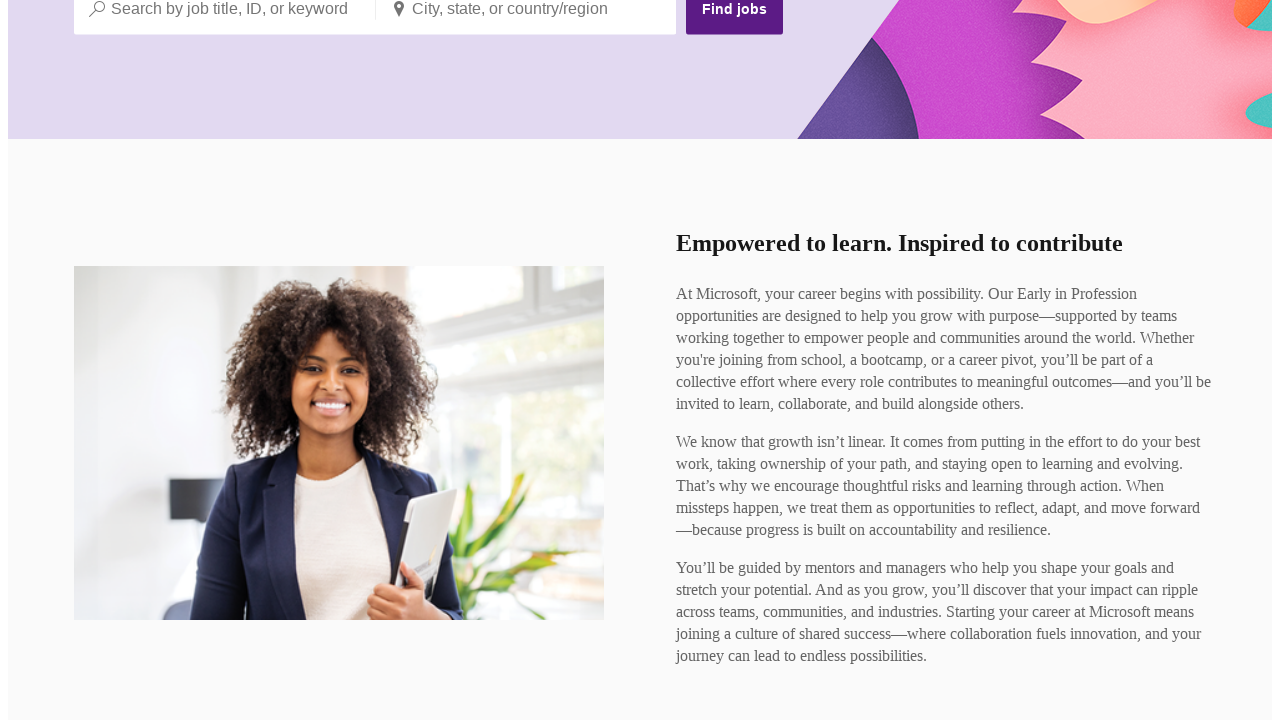

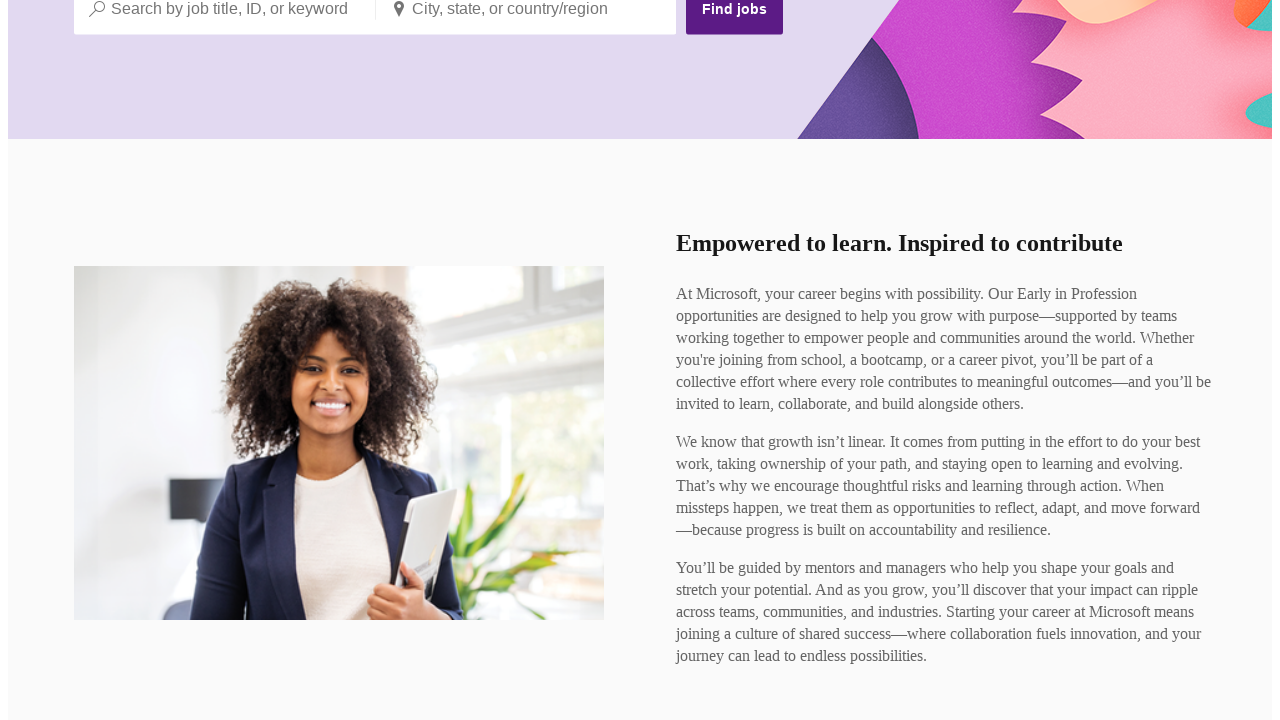